Tests child window/popup functionality by clicking a link to open new separate windows and then clicking a button that opens a new window, demonstrating multi-window handling.

Starting URL: https://demo.automationtesting.in/Windows.html

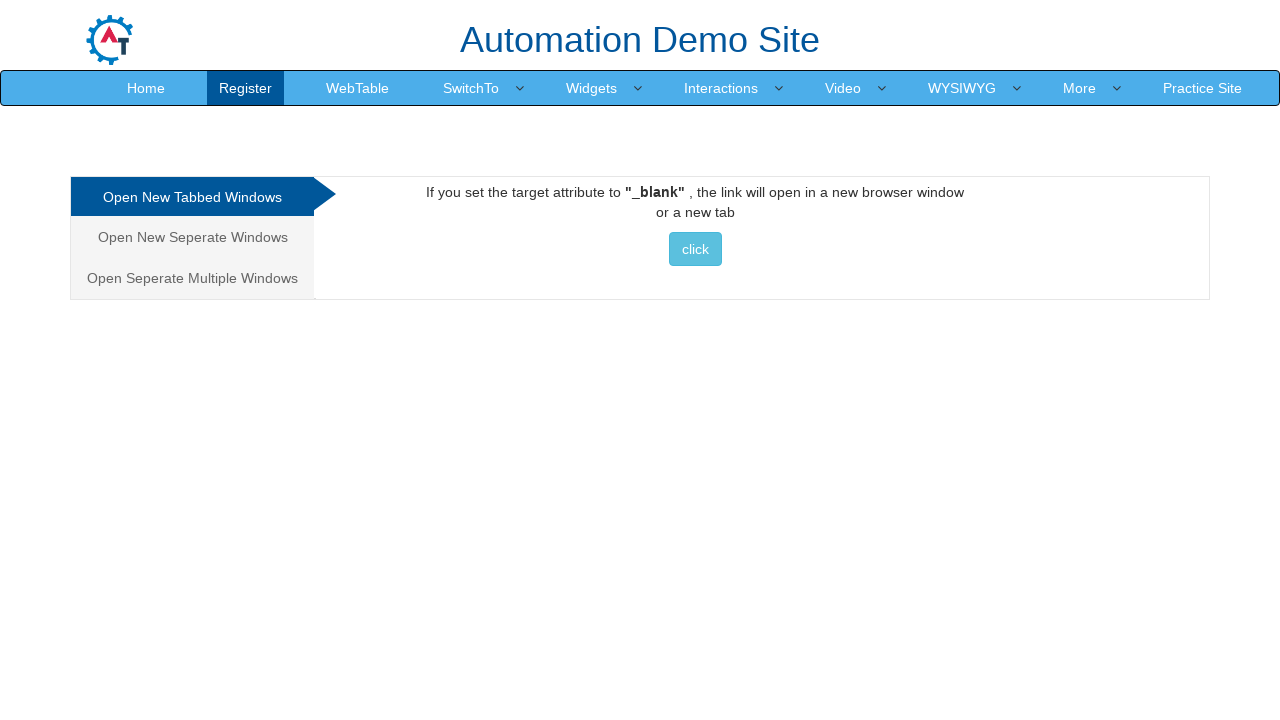

Clicked 'Open New Seperate Windows' link at (192, 237) on text=Open New Seperate Windows
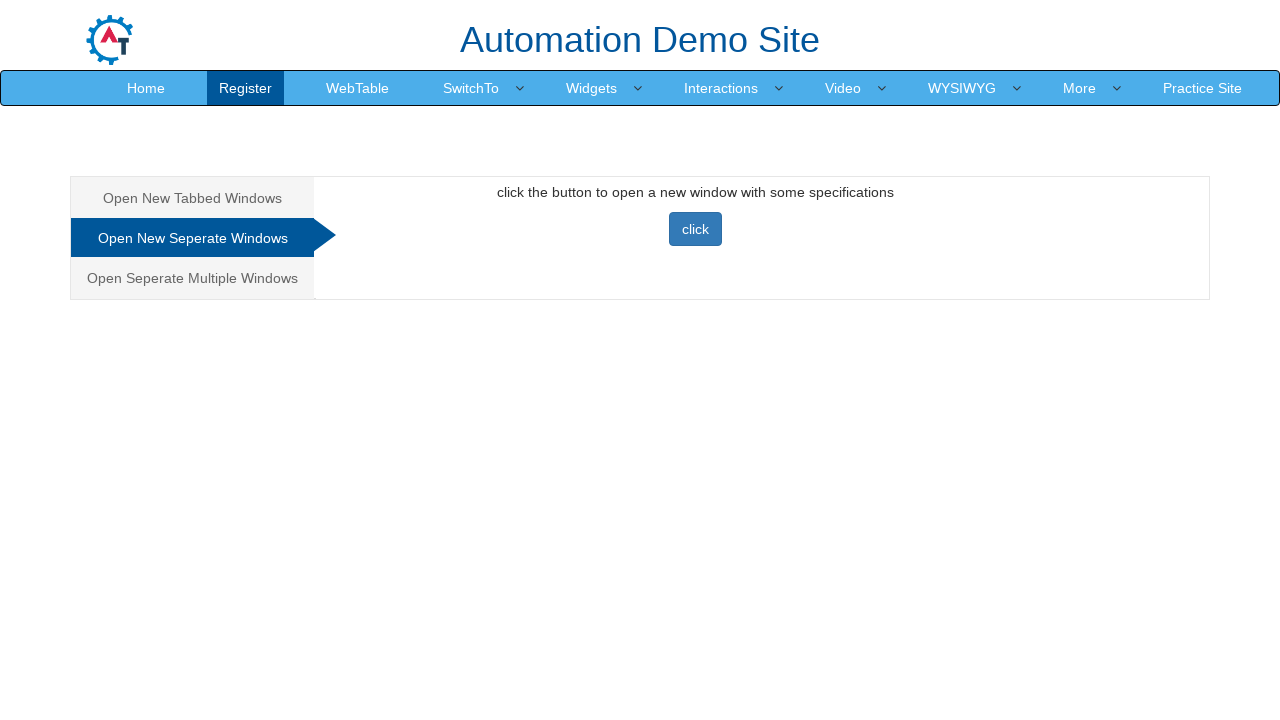

Clicked button to open a new window at (695, 229) on button.btn.btn-primary
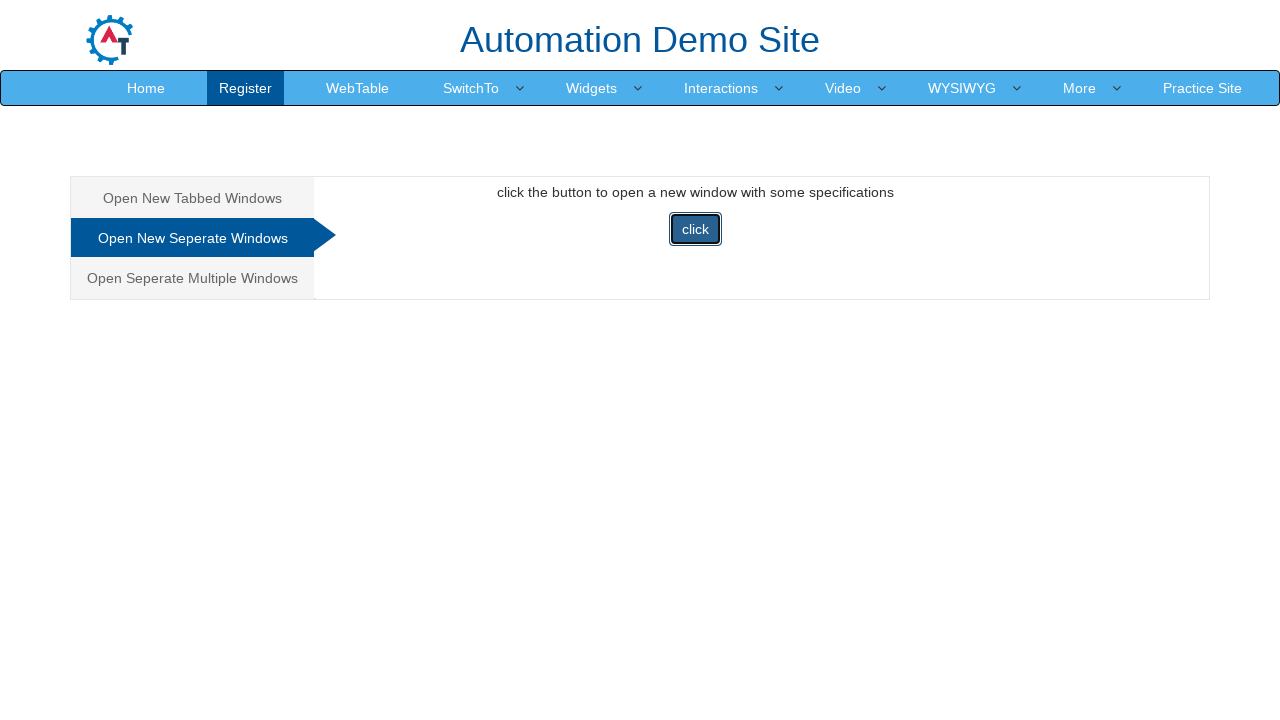

Waited 1000ms for new window to open
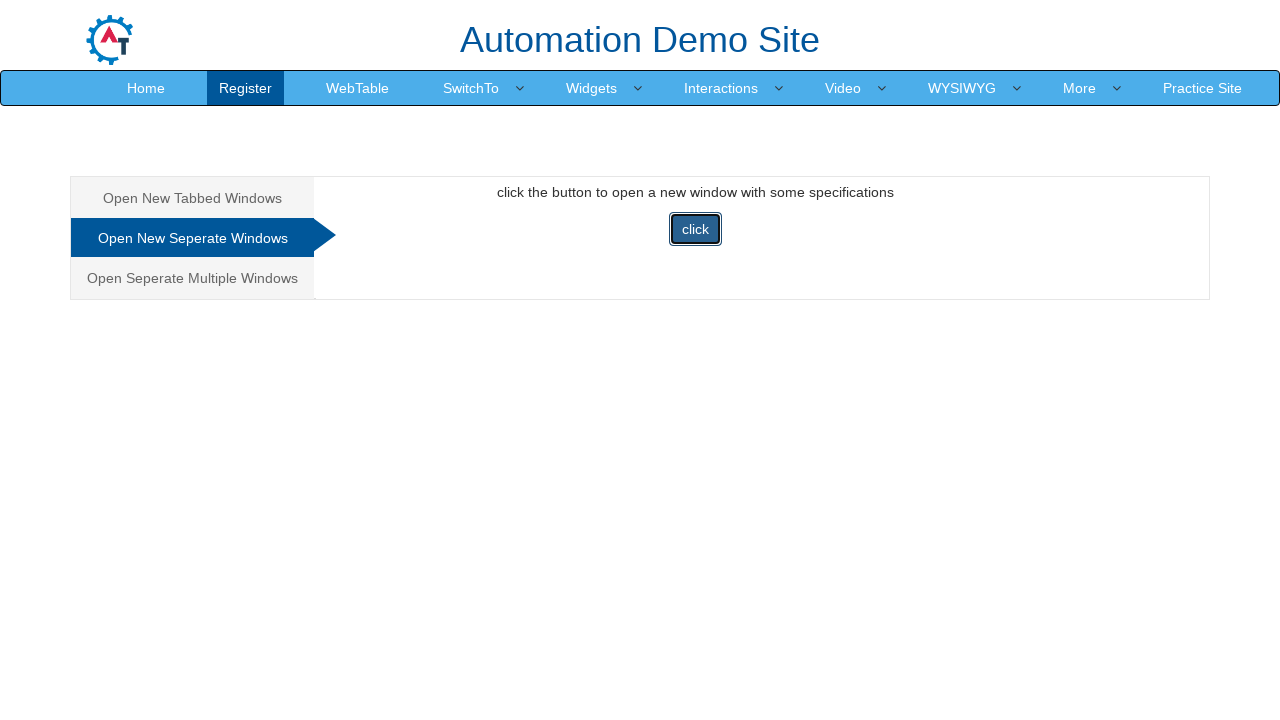

Retrieved all open pages/windows - total count: 2
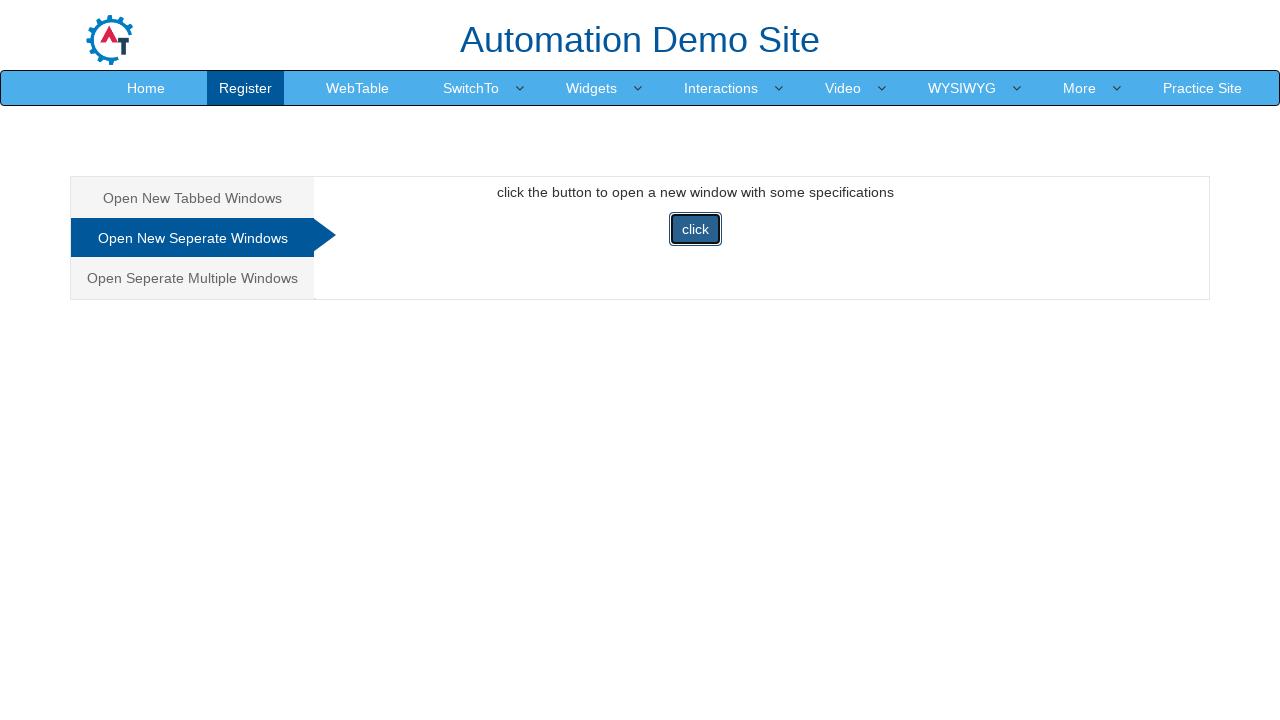

Switched to new window (last opened page)
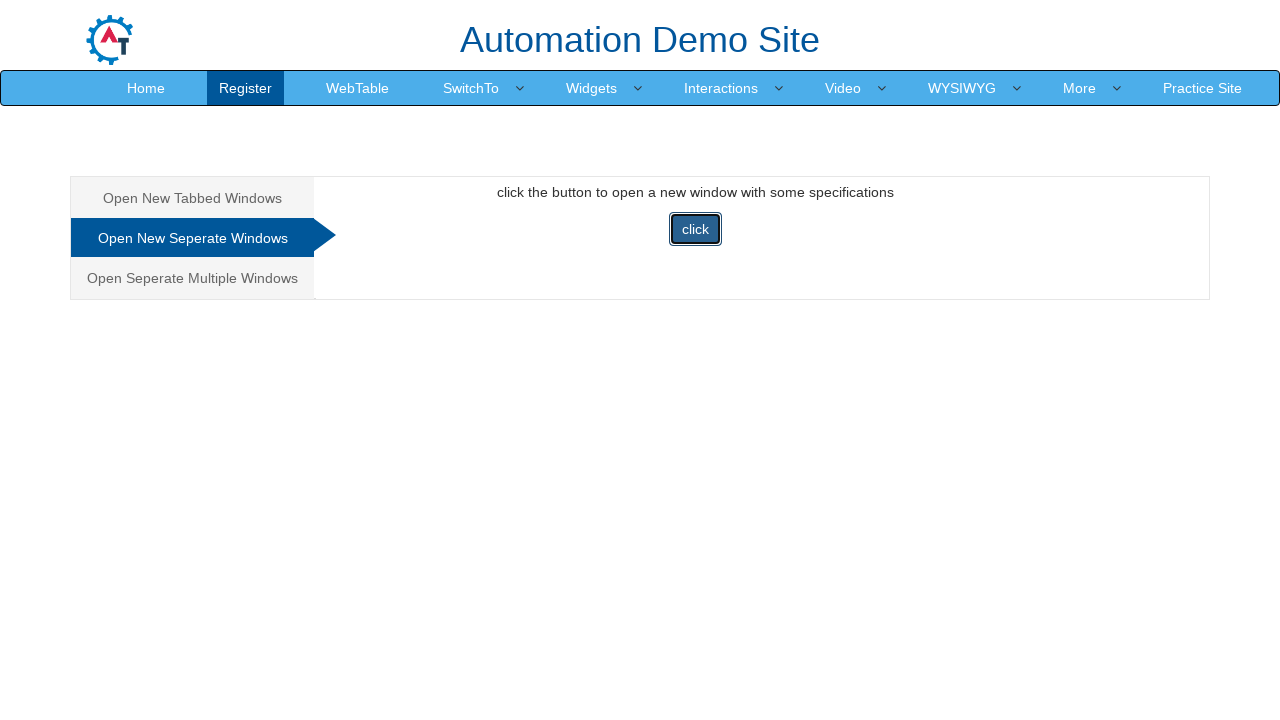

Waited for new window to finish loading
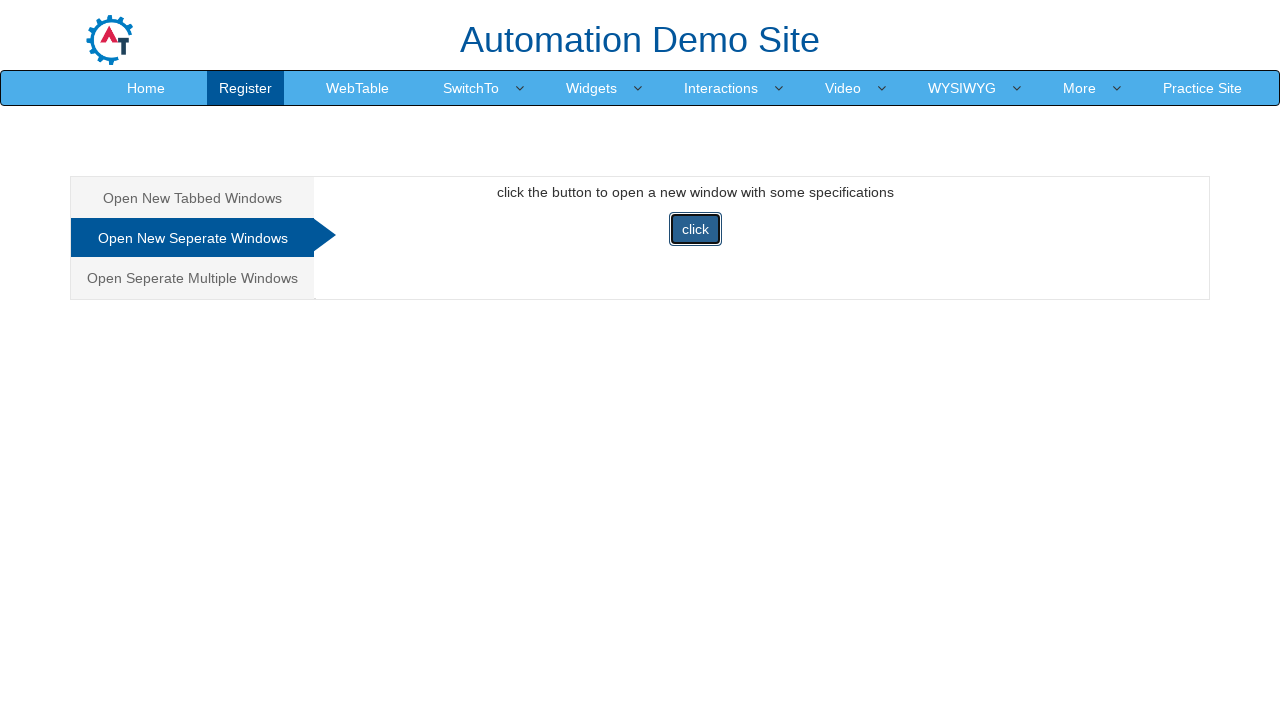

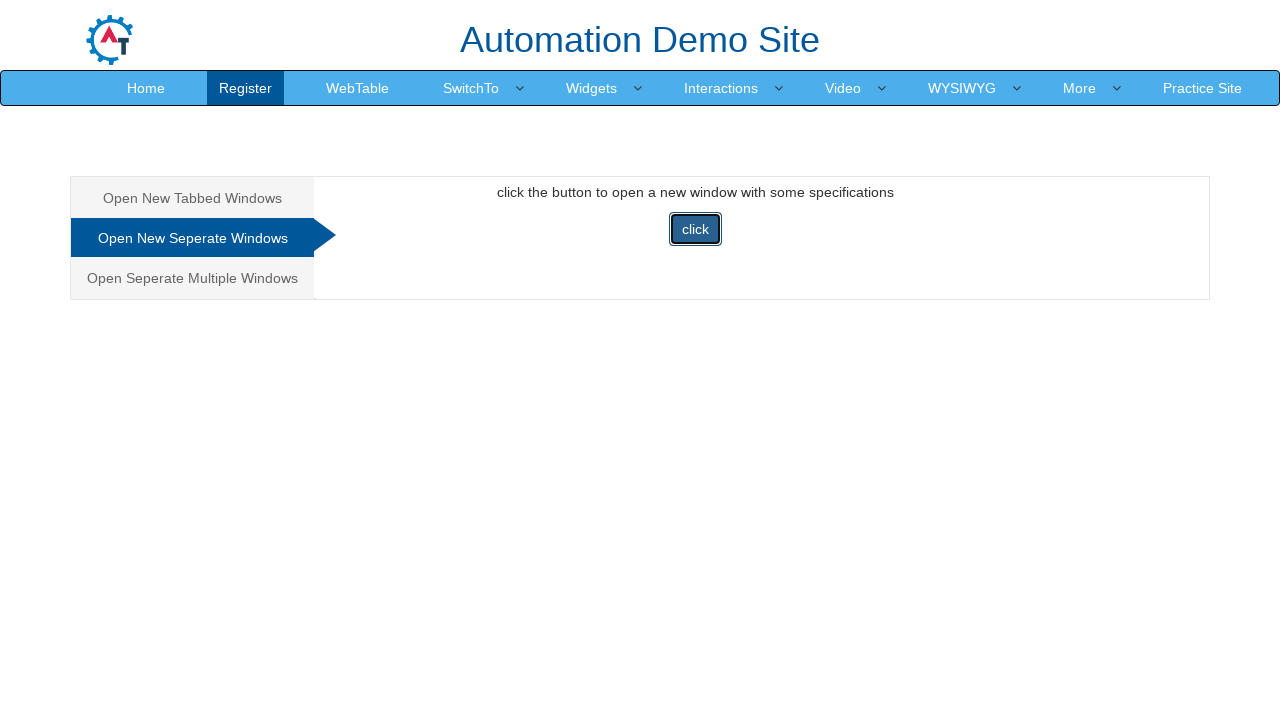